Tests jQuery UI sortable functionality by dragging and reordering list items within an iframe

Starting URL: https://jqueryui.com/sortable/

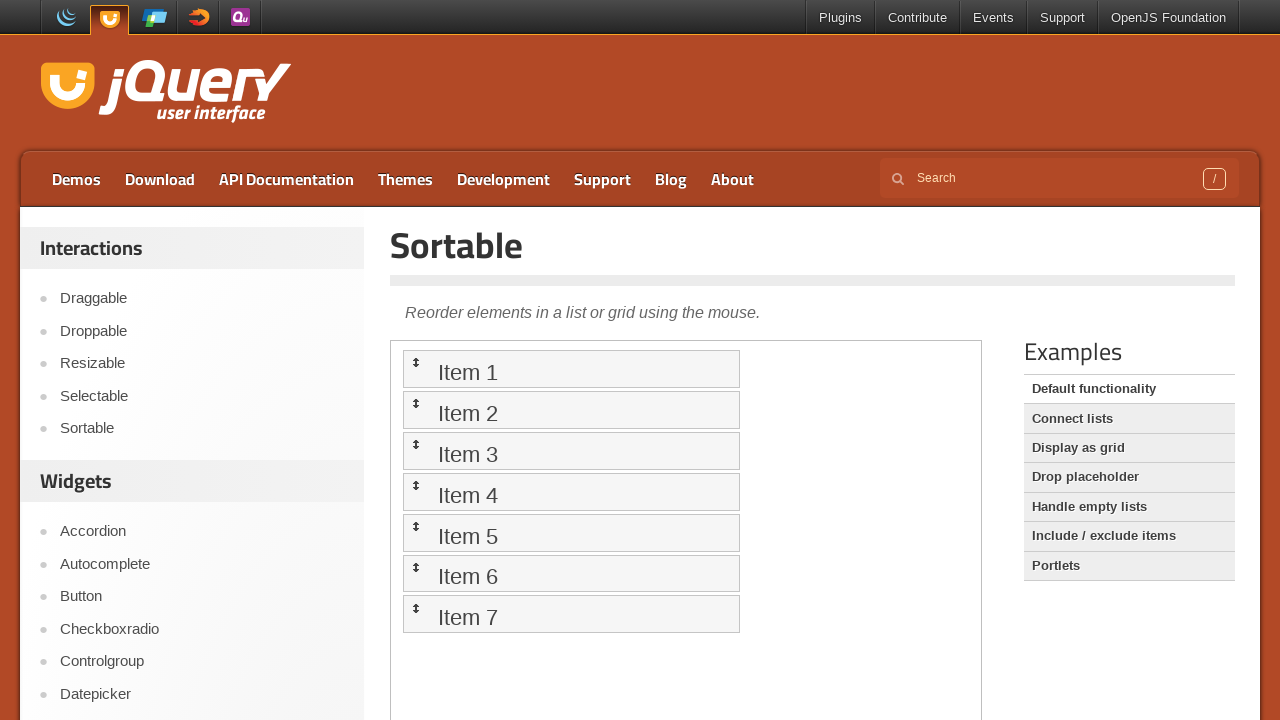

Scrolled down 1000px to view the sortable demo
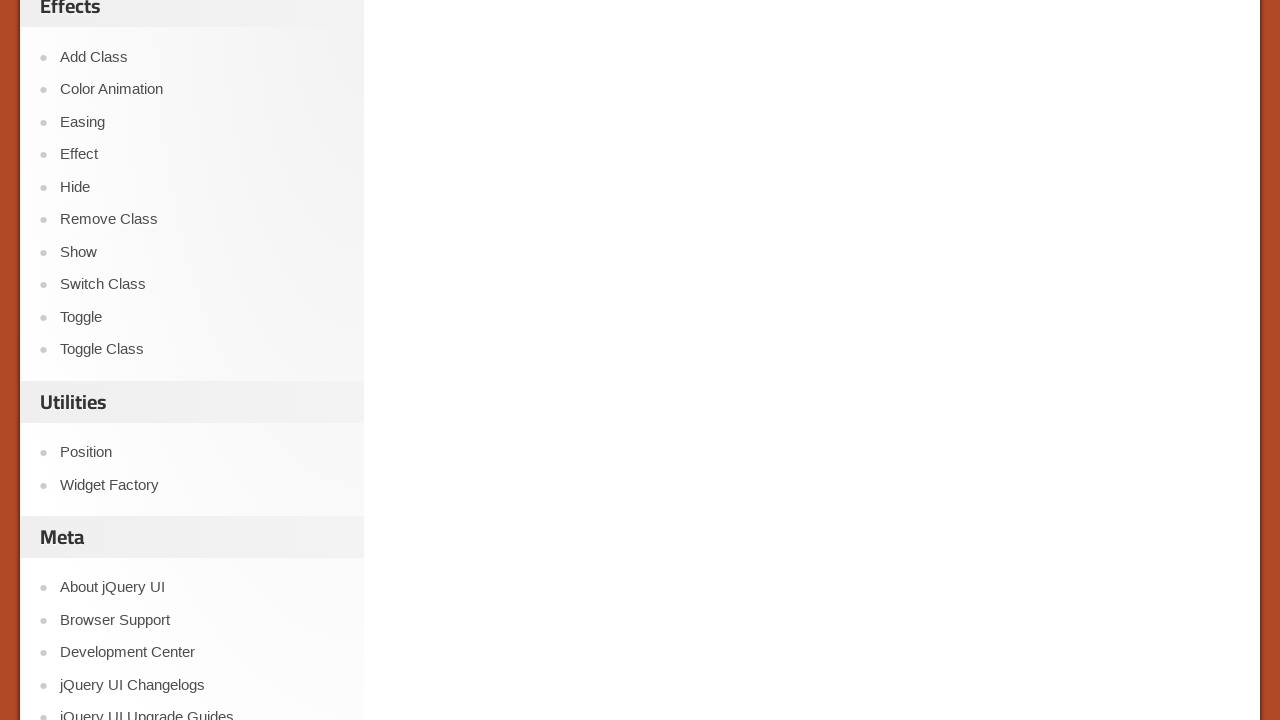

Located the iframe containing the sortable demo
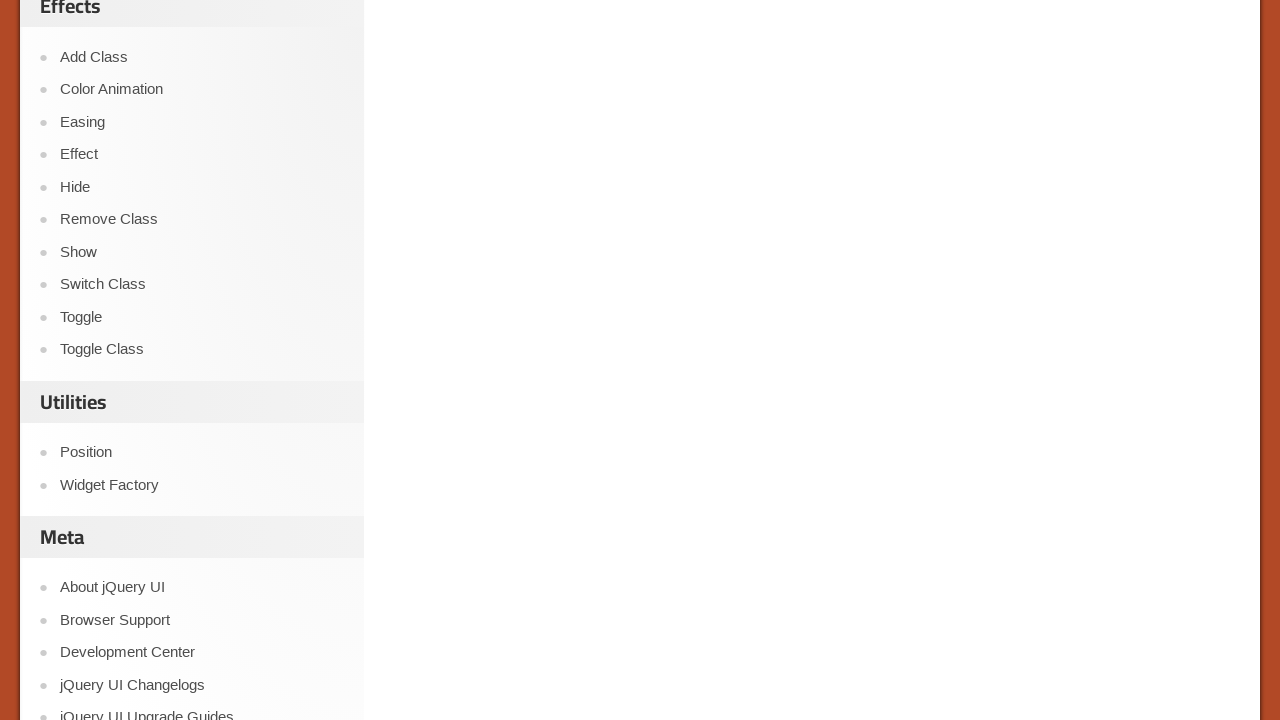

Located Item 1 in the sortable list
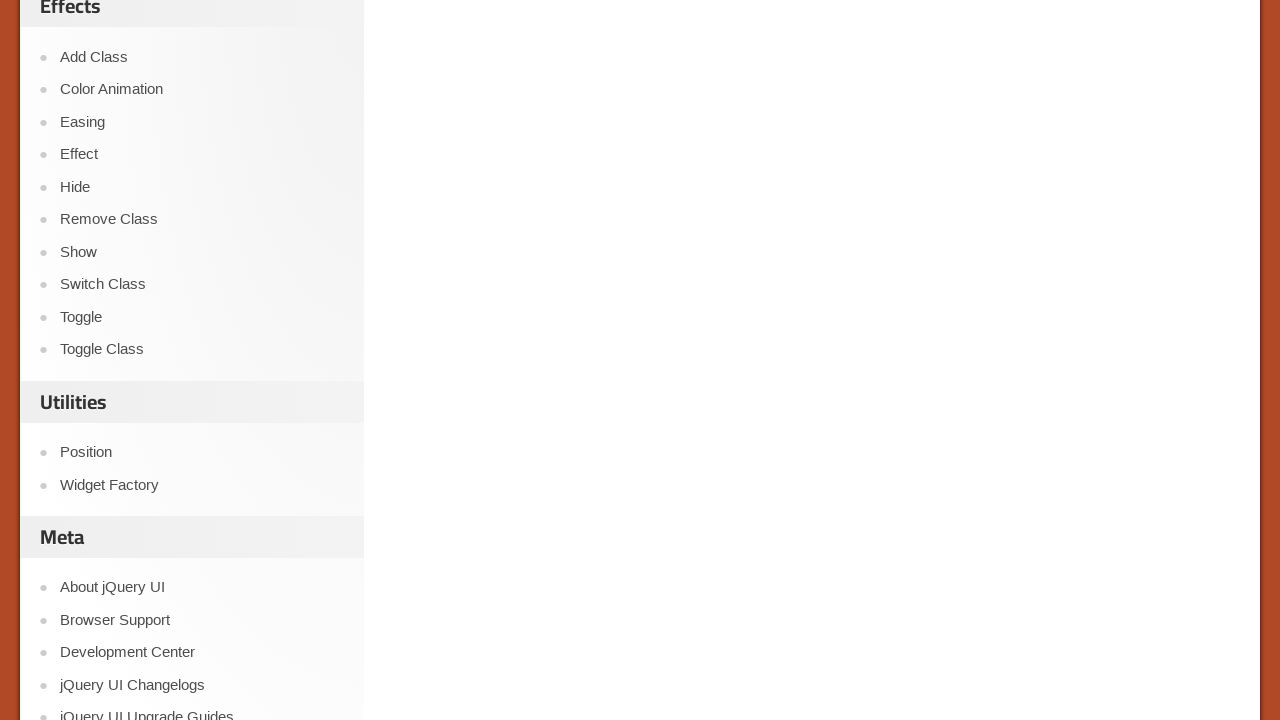

Located Item 4 in the sortable list
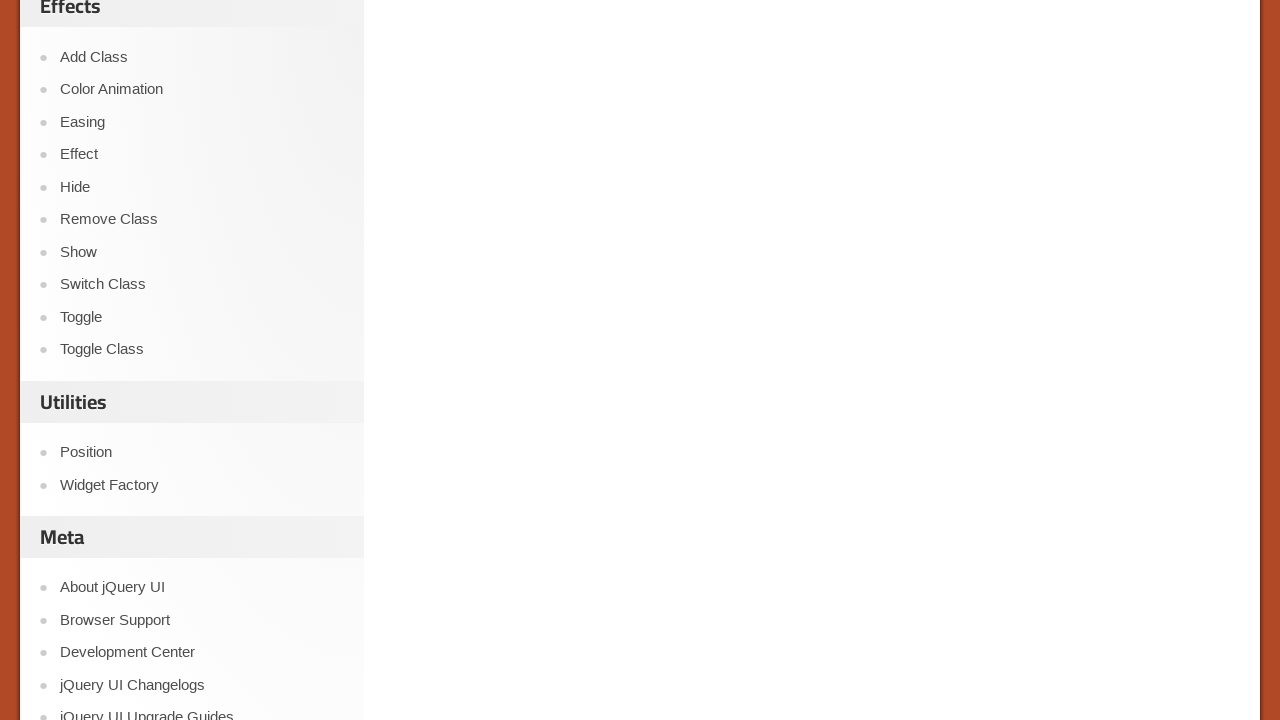

Retrieved bounding box position of Item 4
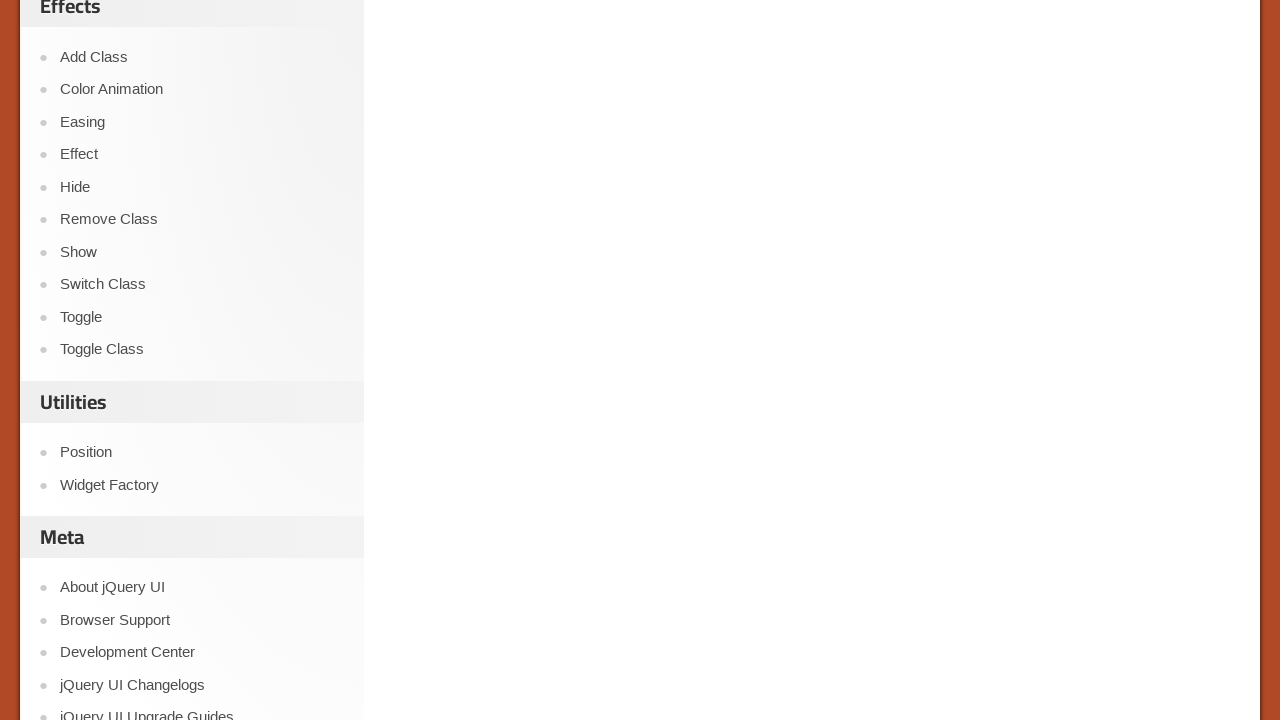

Dragged Item 1 to Item 4's position, reordering the list at (571, 484)
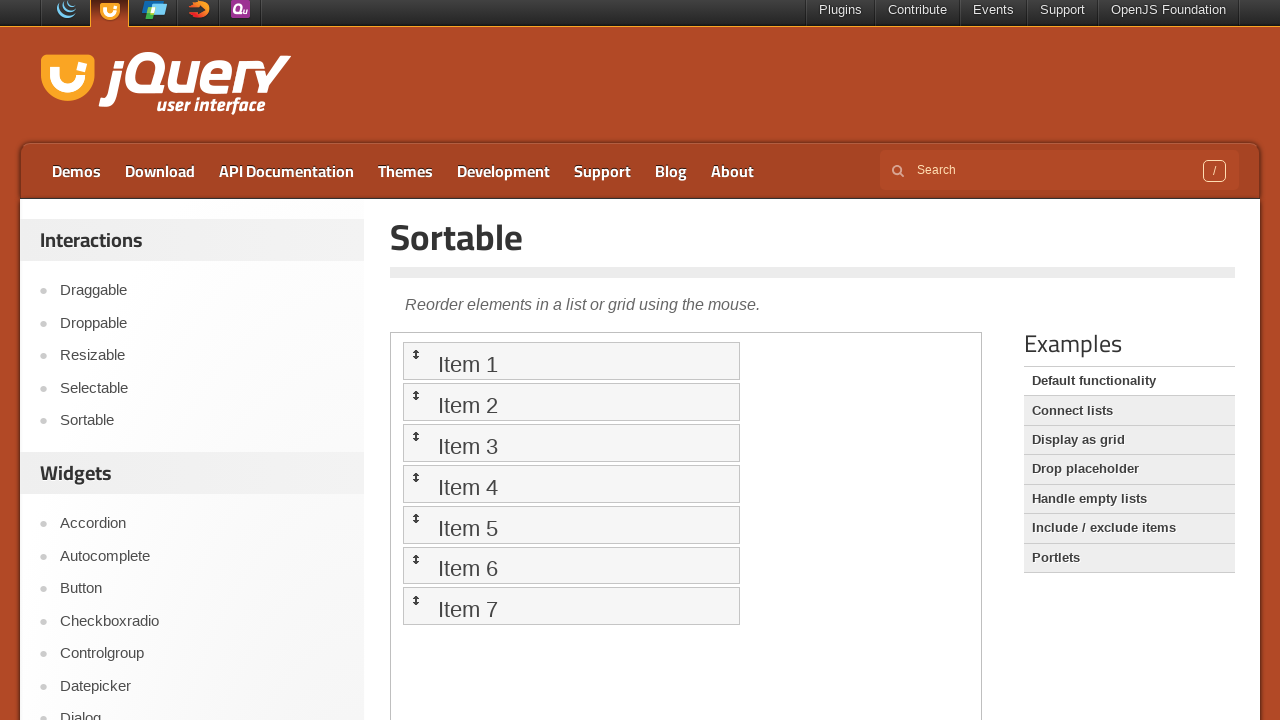

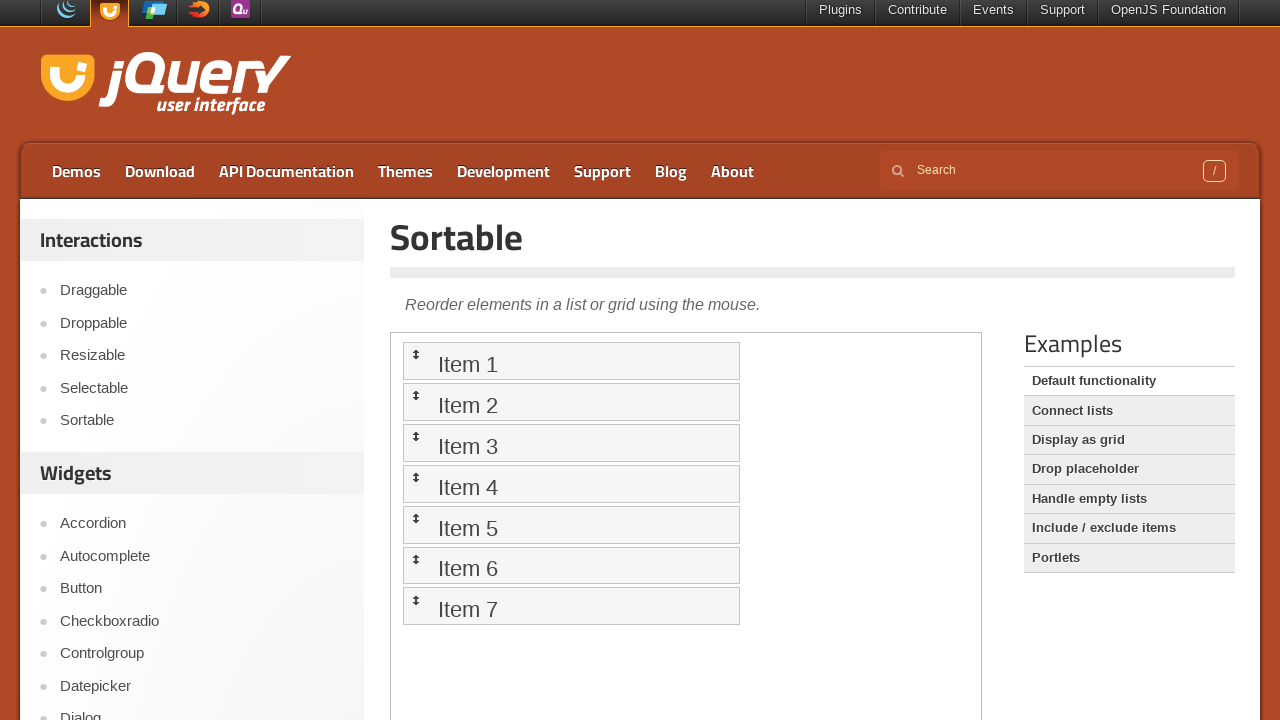